Tests table parsing by navigating to a tables page and waiting for table rows to load

Starting URL: https://automationtesting.co.uk/tables.html

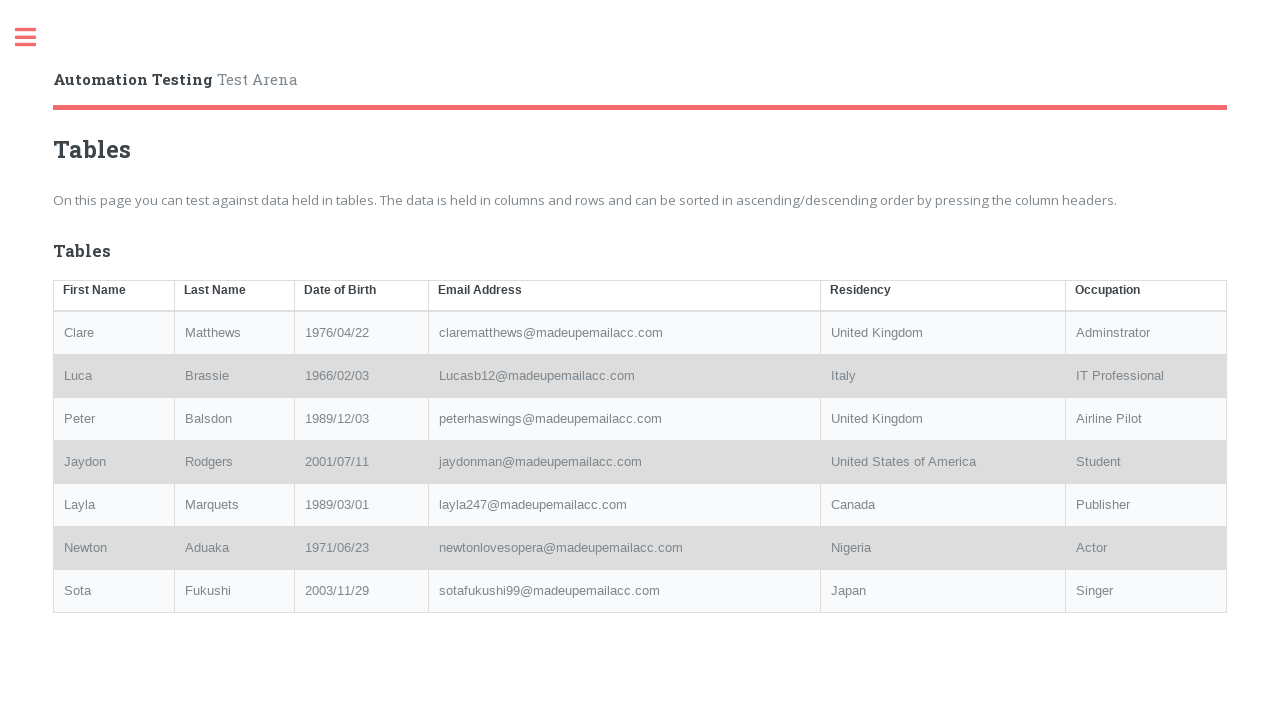

Navigated to tables page
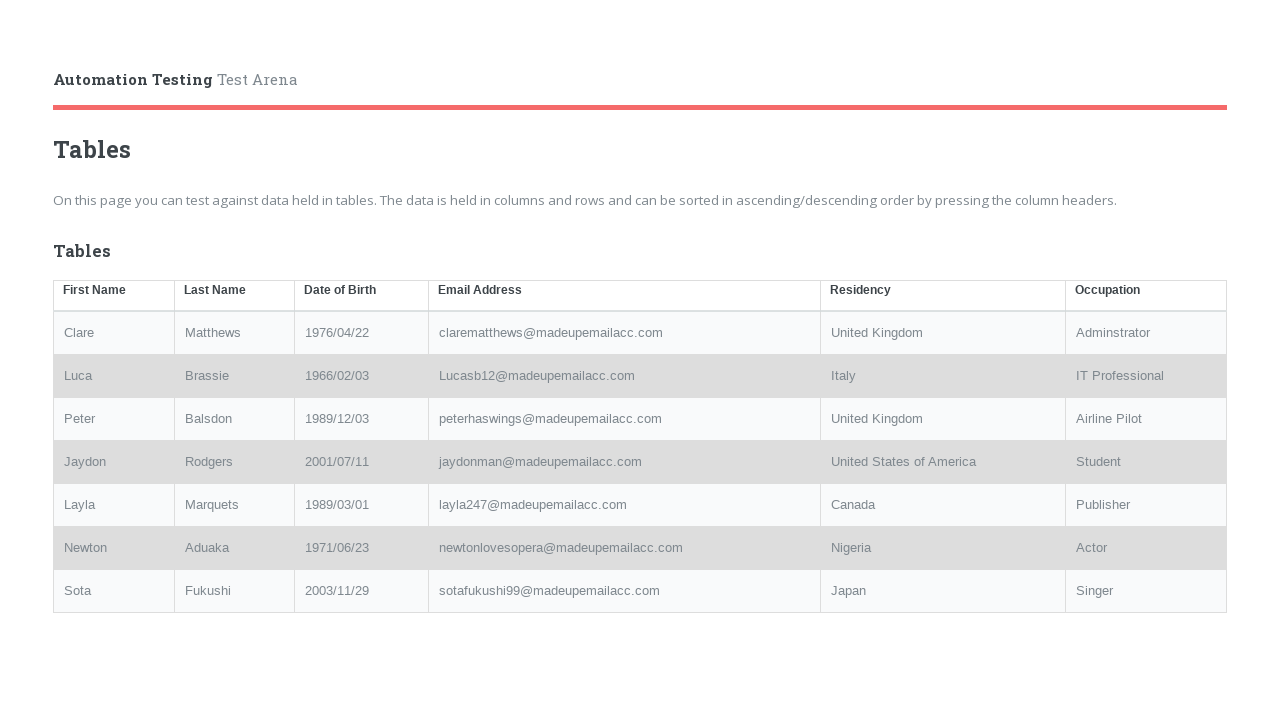

Table rows loaded in tbody
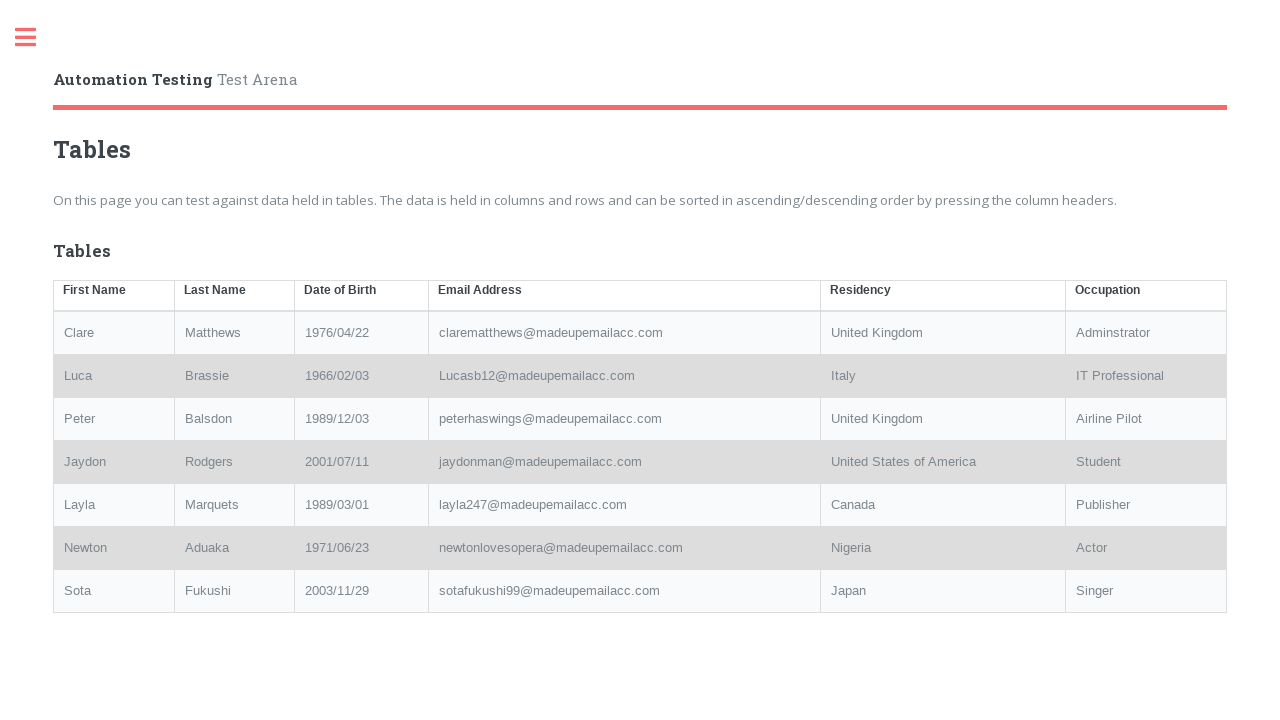

Table cells loaded and verified
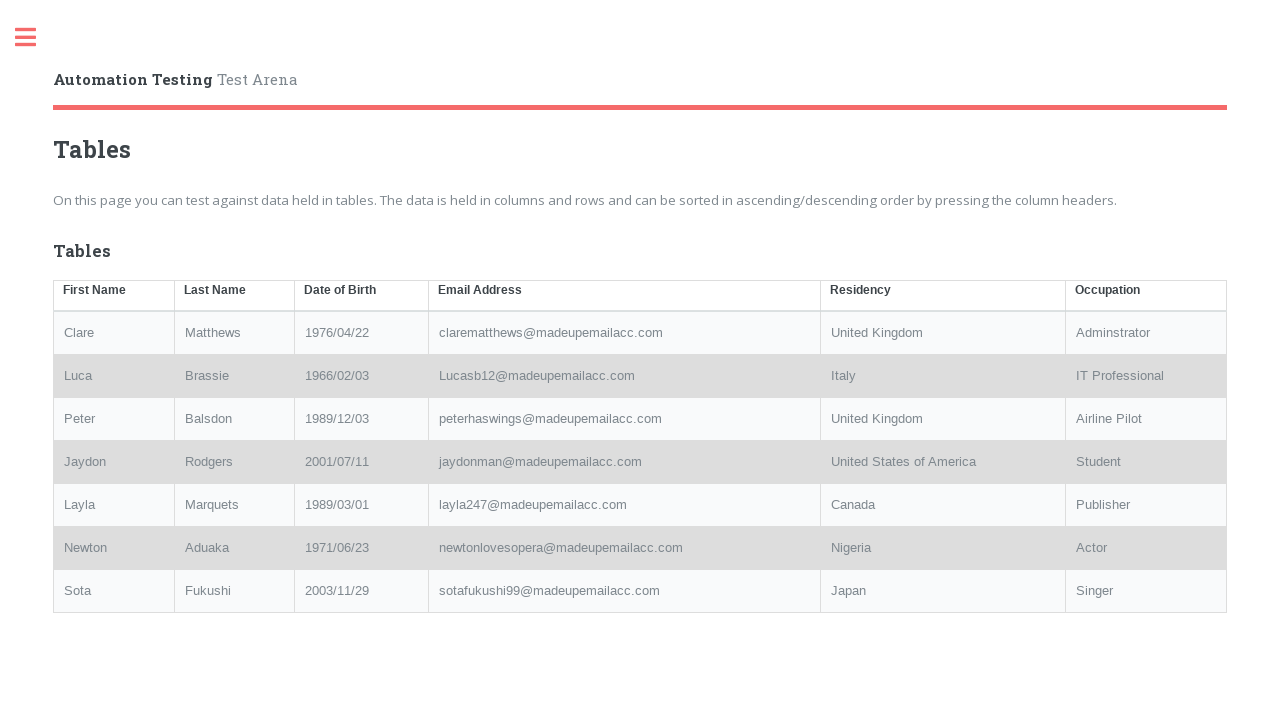

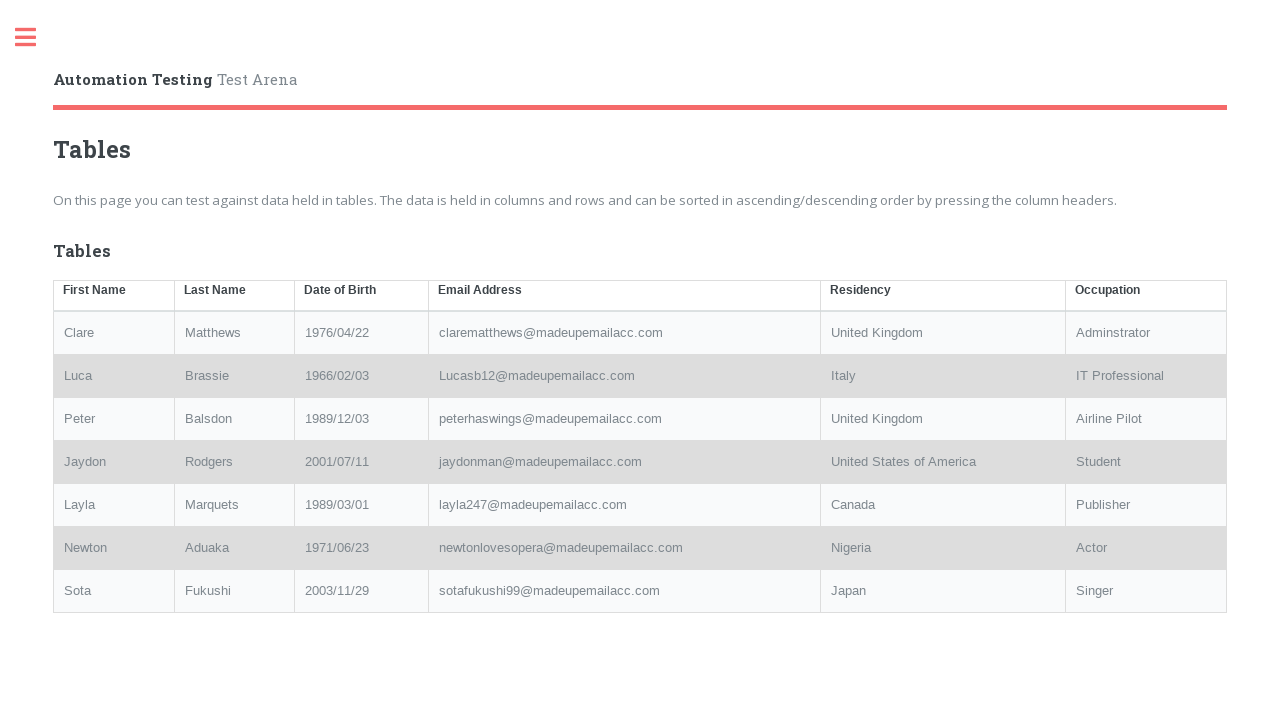